Tests stock code search functionality on a Taiwan stock information website by entering a stock code and verifying search results are displayed.

Starting URL: https://goodinfo.tw/tw/index.asp

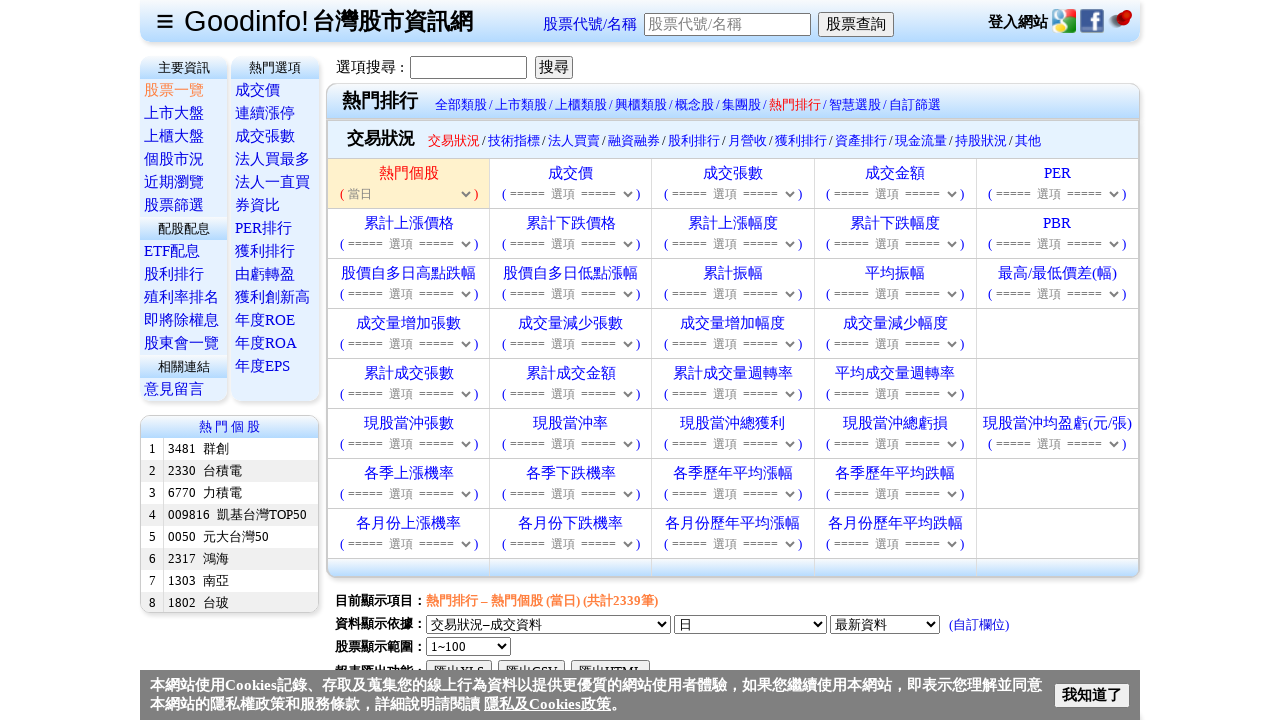

Filled stock code field with '2002' on #txtStockCode
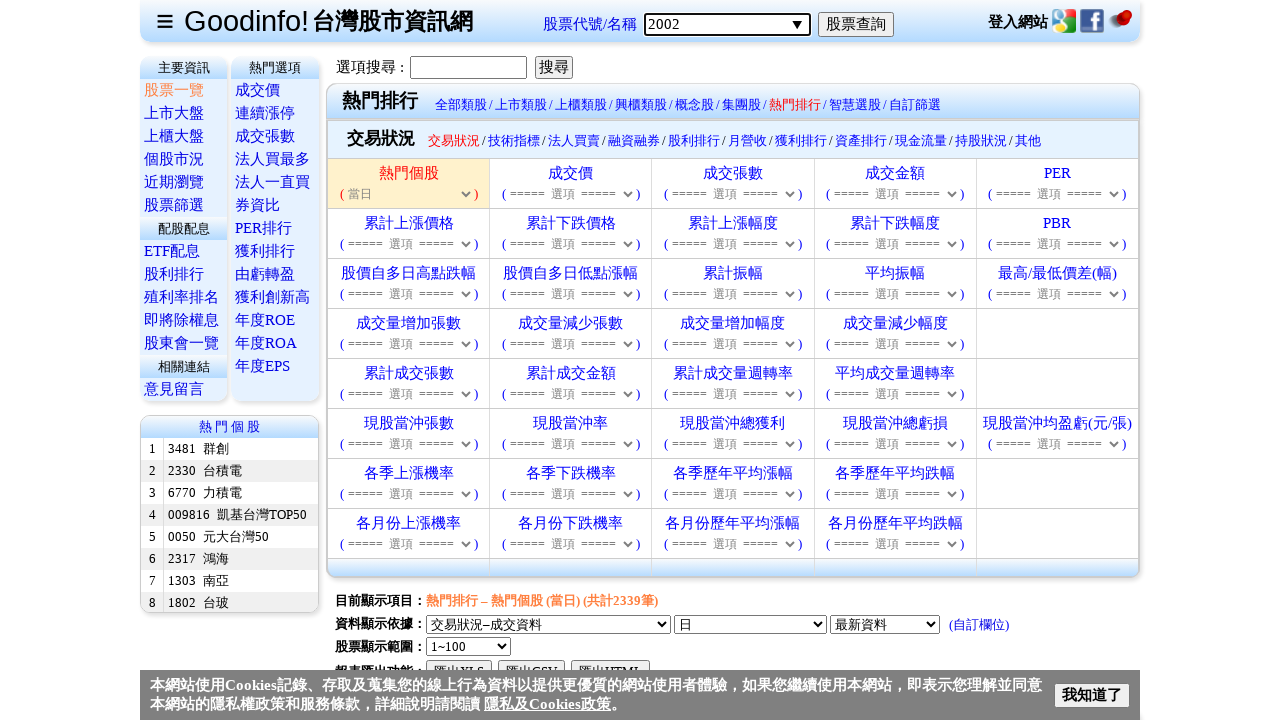

Pressed Enter to submit stock code search on #txtStockCode
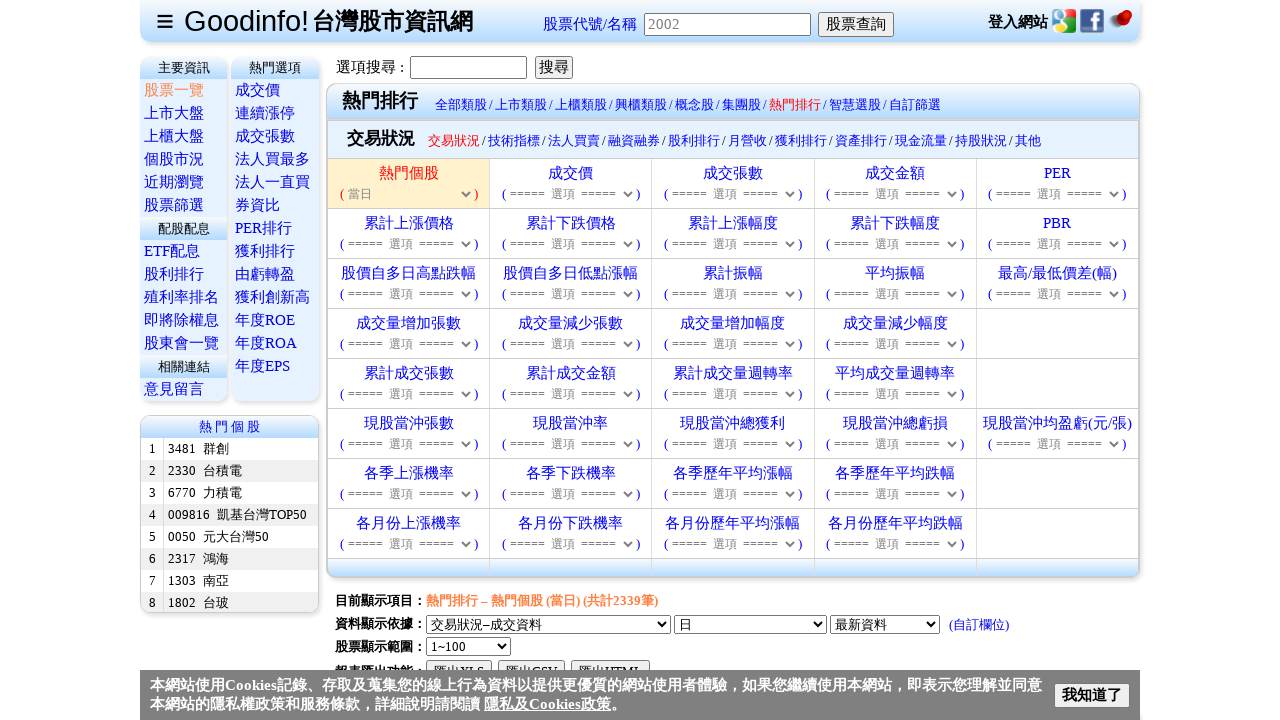

Waited for page to load and network idle state reached
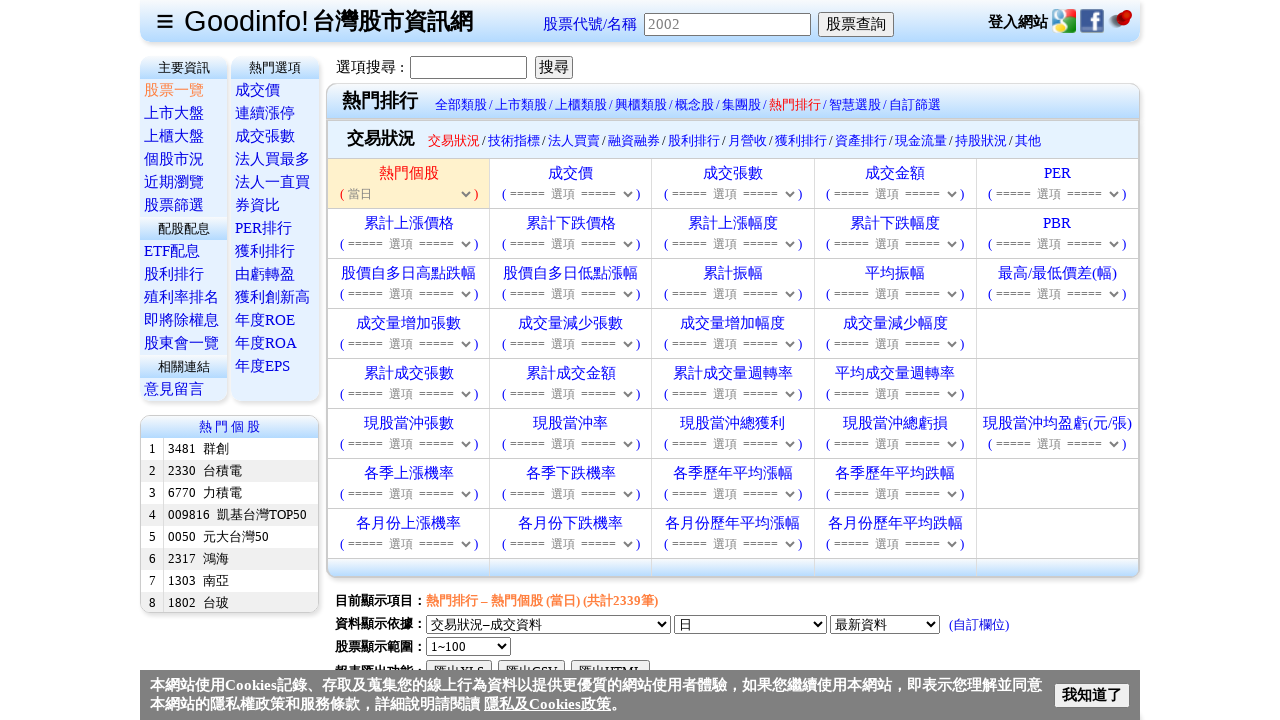

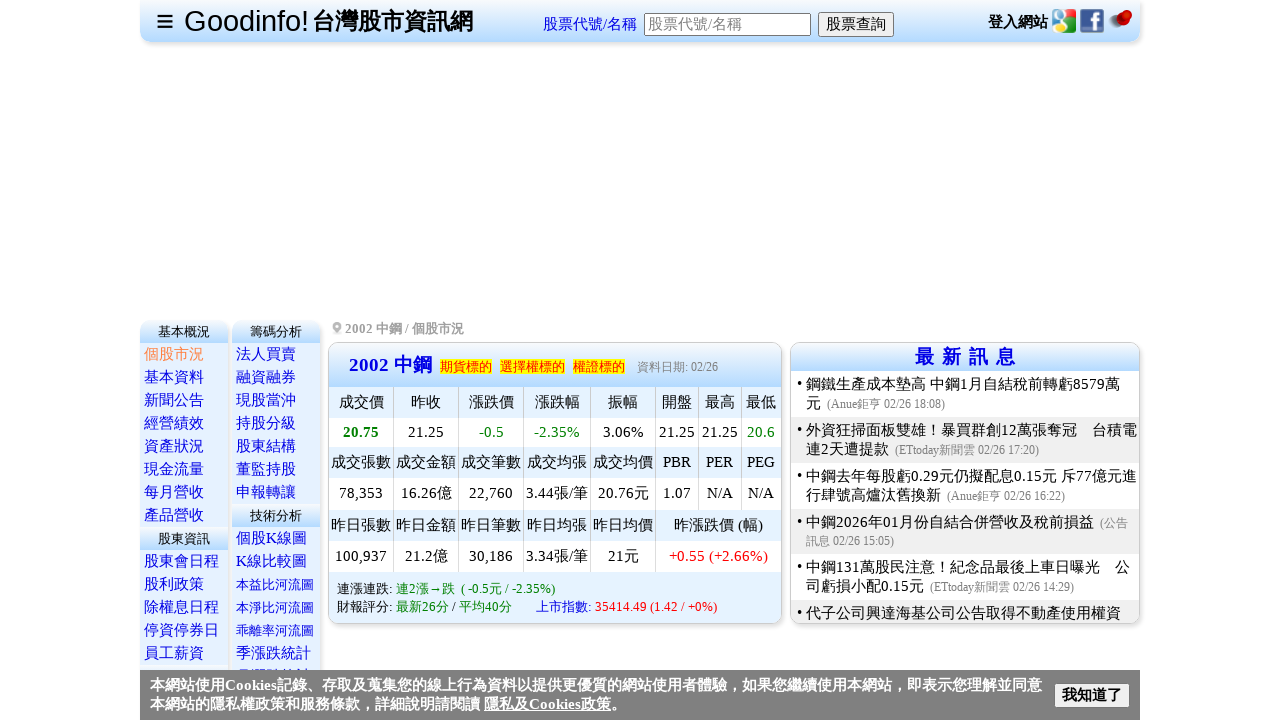